Tests radio button interaction by clicking different radio buttons on W3Schools custom checkbox page

Starting URL: https://www.w3schools.com/howto/howto_css_custom_checkbox.asp

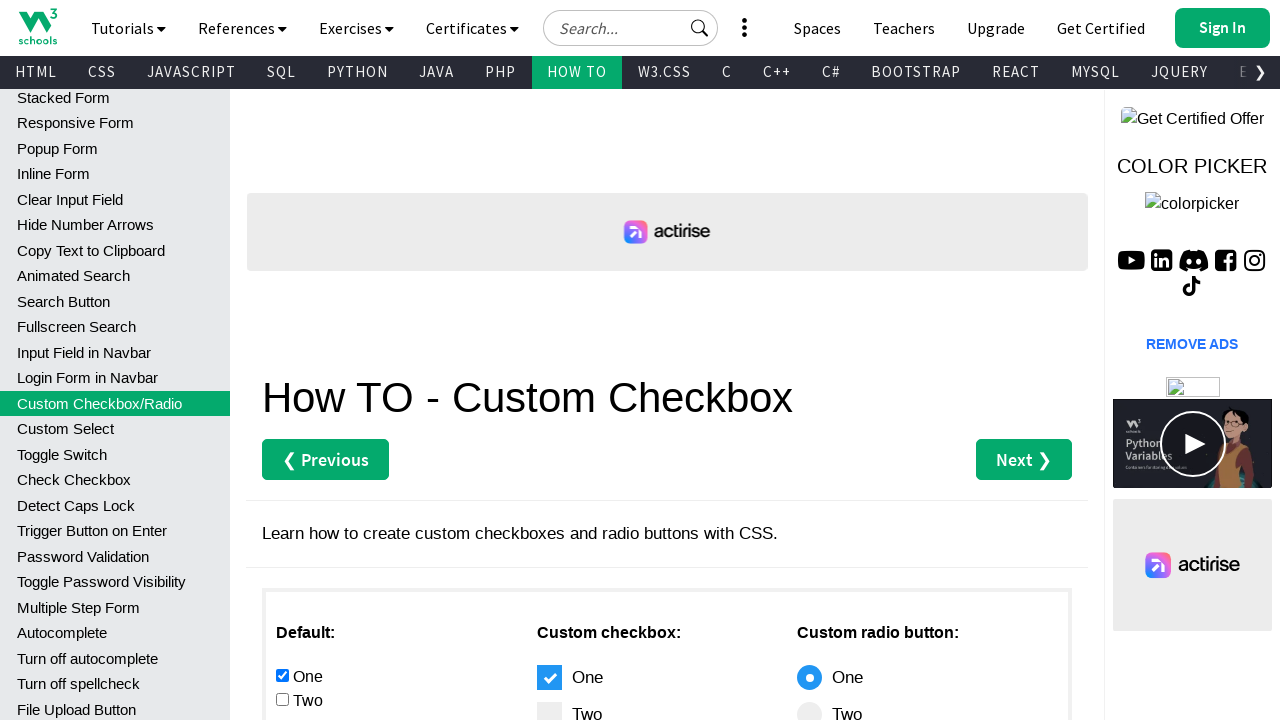

Waited for radio buttons to be visible
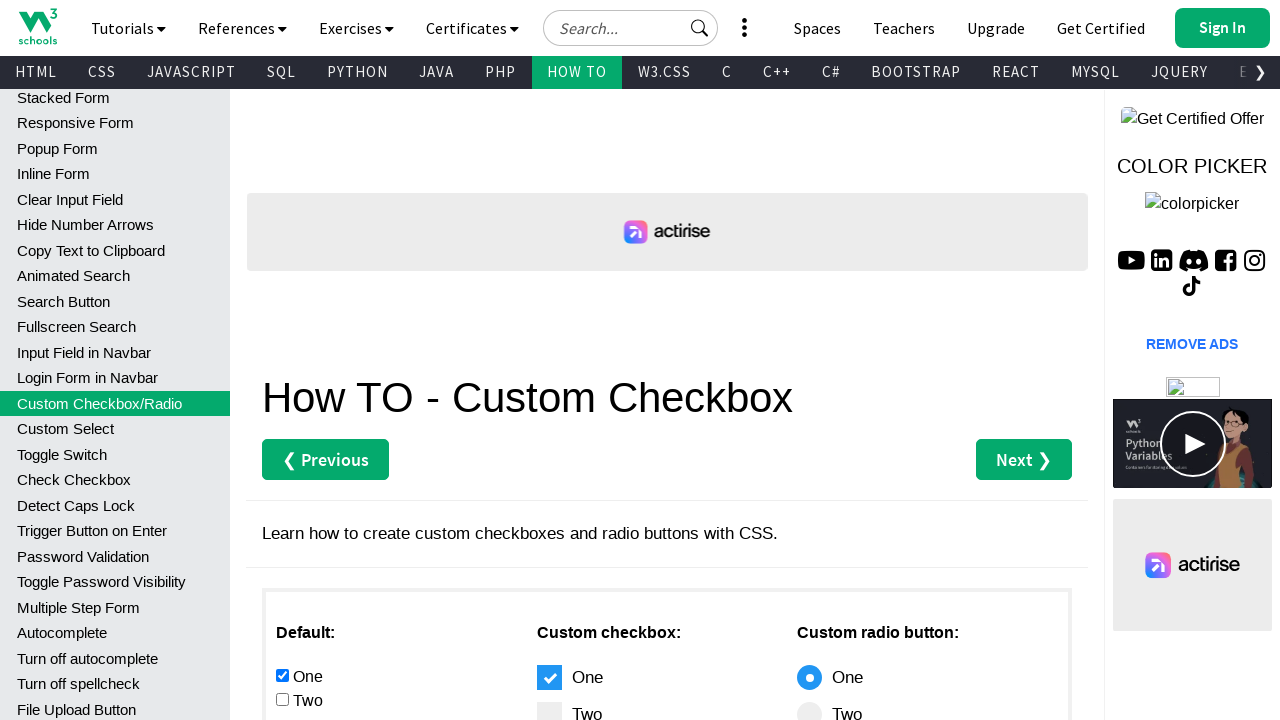

Clicked fourth radio button at (282, 360) on #main div:nth-of-type(3) div:nth-of-type(1) input:nth-of-type(4)
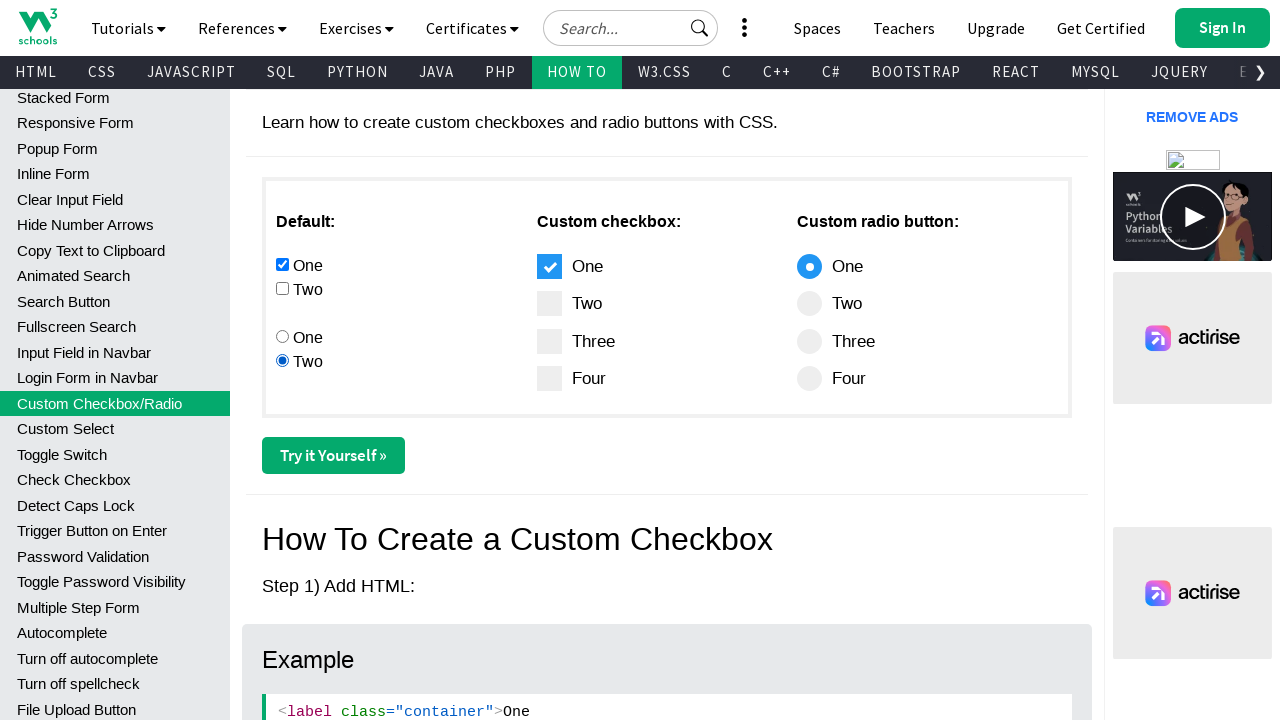

Clicked third radio button at (282, 336) on #main div:nth-of-type(3) div:nth-of-type(1) input:nth-of-type(3)
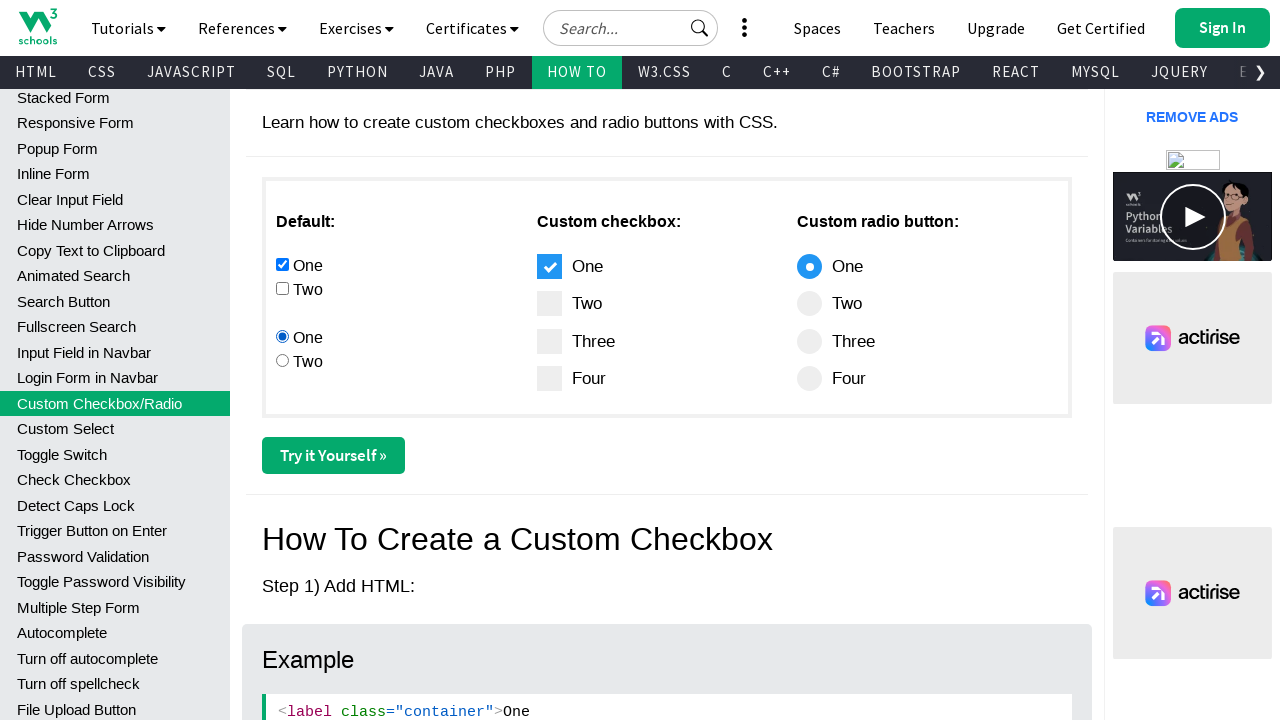

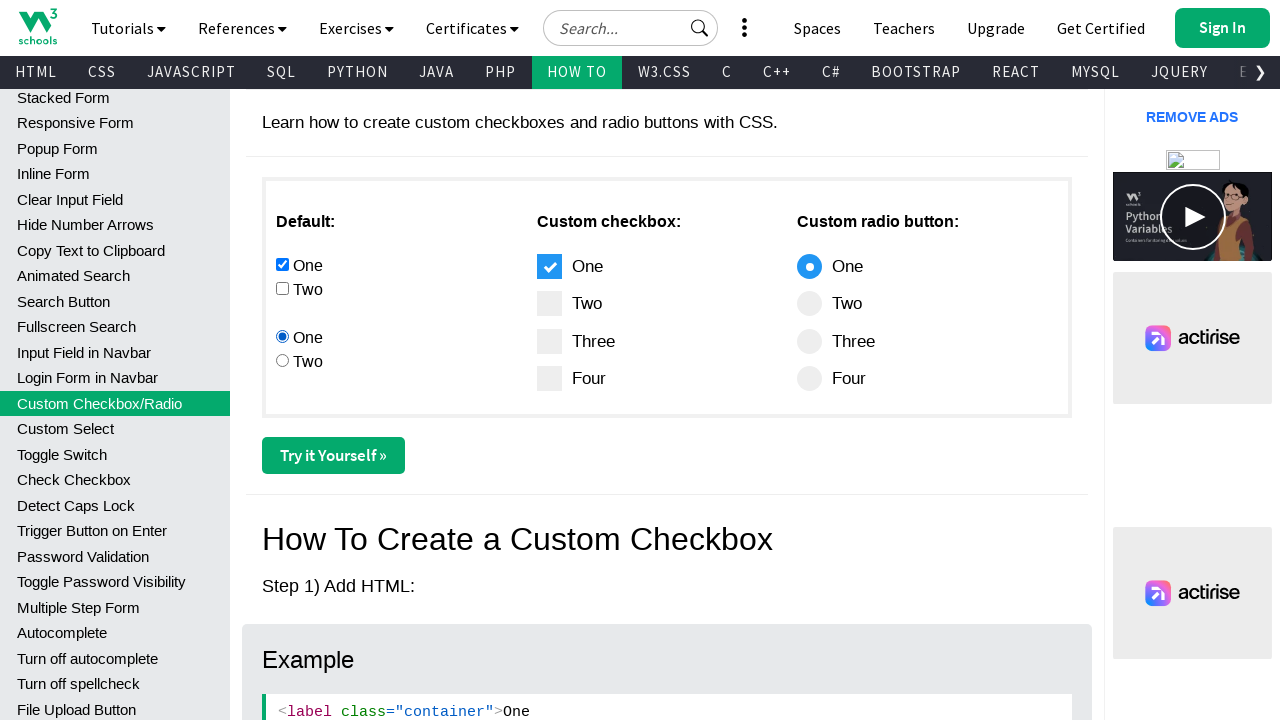